Tests sorting a numeric column (Due) in descending order by clicking the column header twice and verifying the values are sorted in reverse order

Starting URL: http://the-internet.herokuapp.com/tables

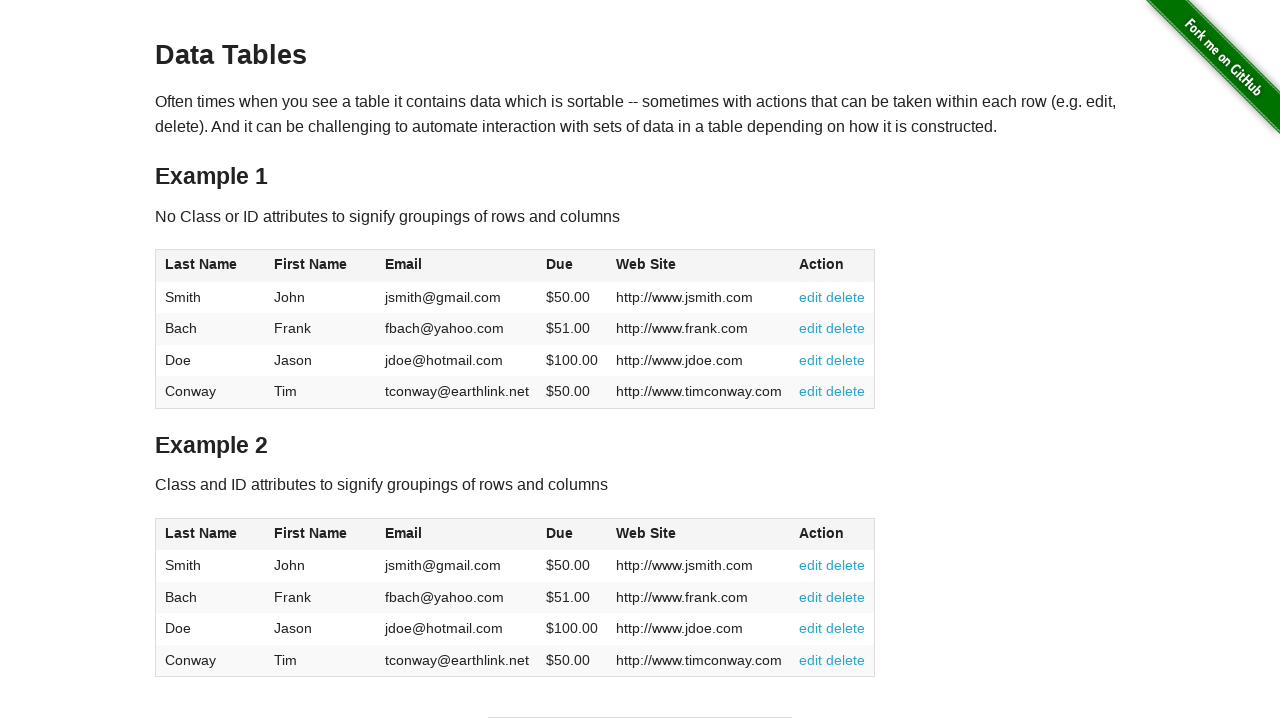

Clicked Due column header first time for ascending sort at (572, 266) on #table1 thead tr th:nth-of-type(4)
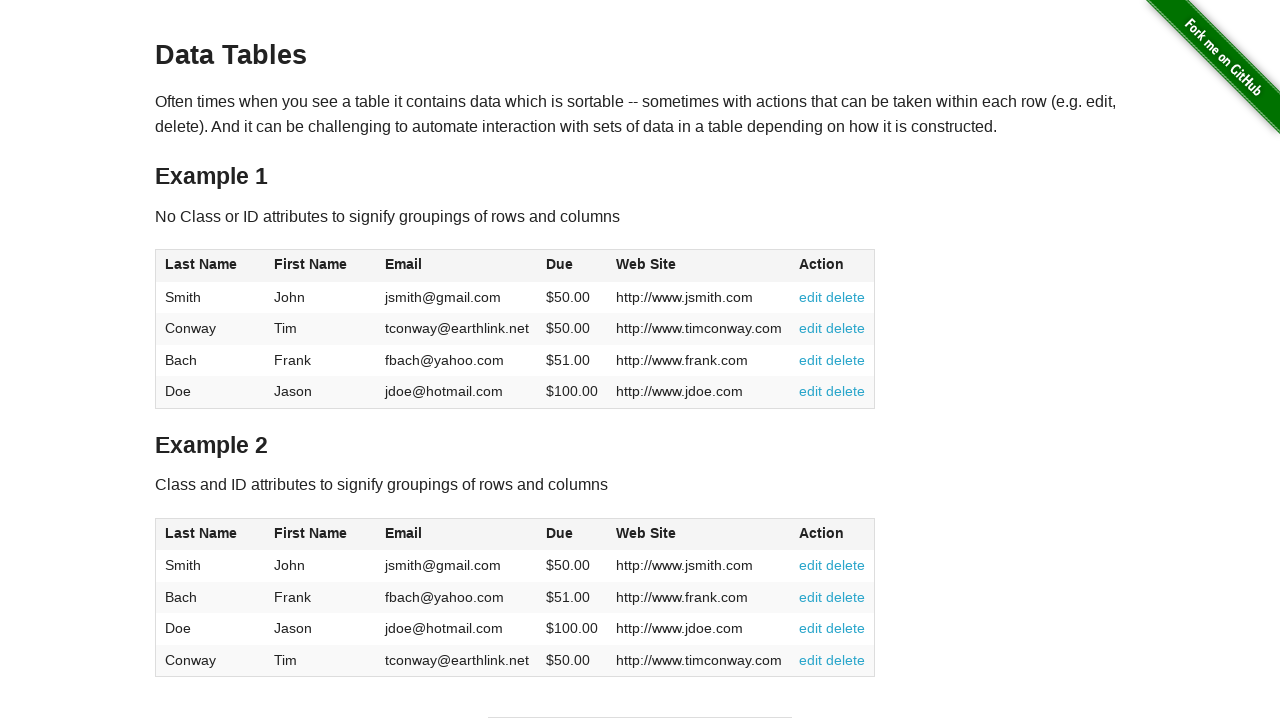

Clicked Due column header second time for descending sort at (572, 266) on #table1 thead tr th:nth-of-type(4)
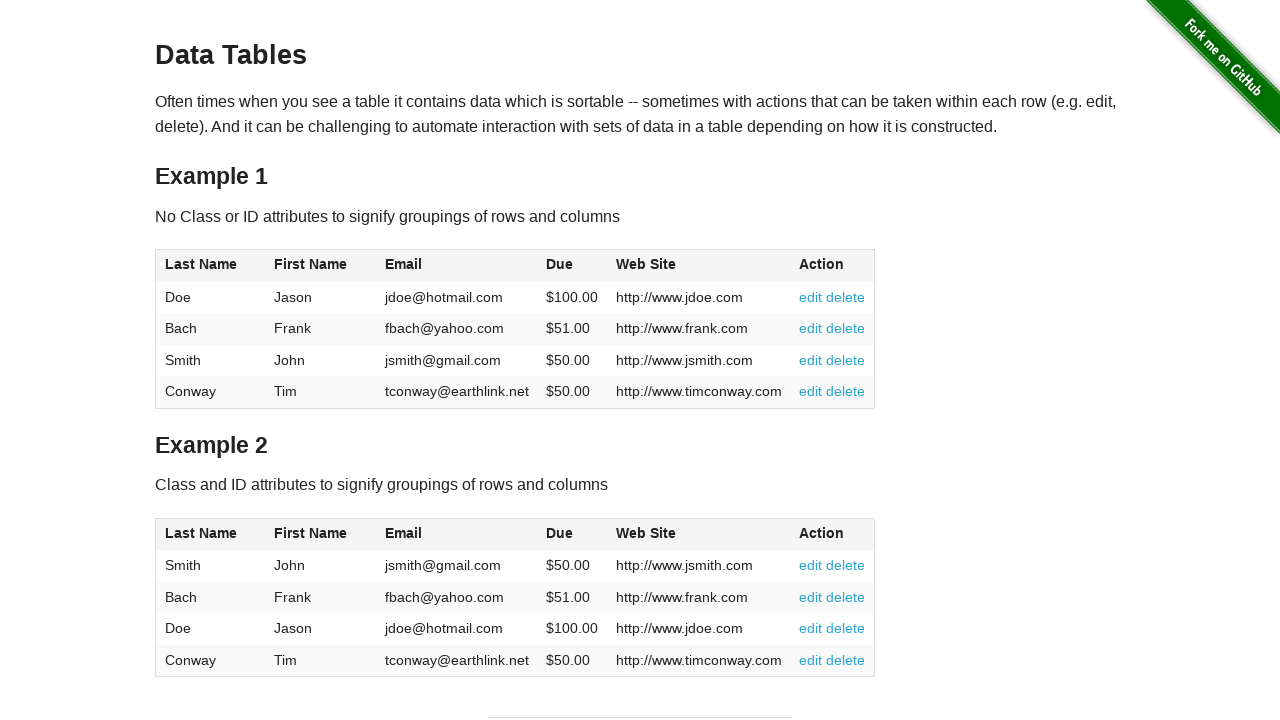

Due column values loaded and ready for verification
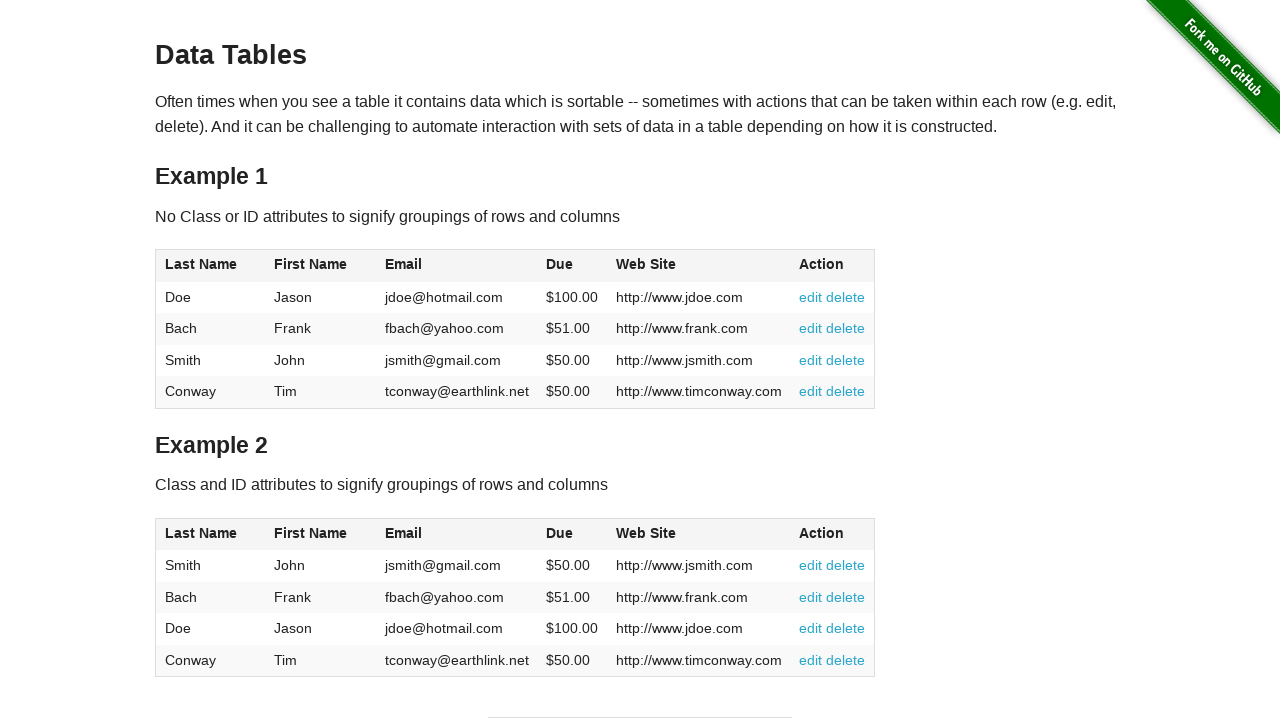

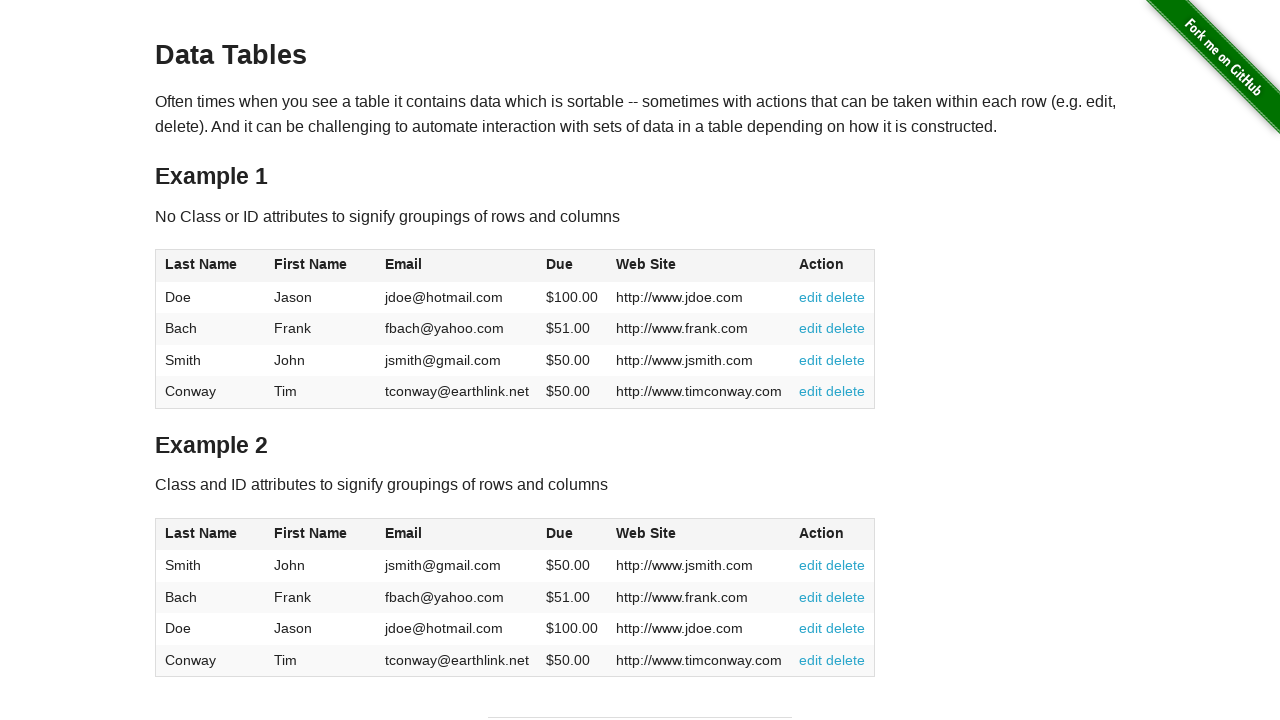